Tests a Selenium practice form by filling in personal details (first name, last name), selecting gender and experience radio buttons, choosing profession checkboxes, selecting a continent from dropdown, entering a date, and submitting the form.

Starting URL: https://www.techlistic.com/p/selenium-practice-form.html

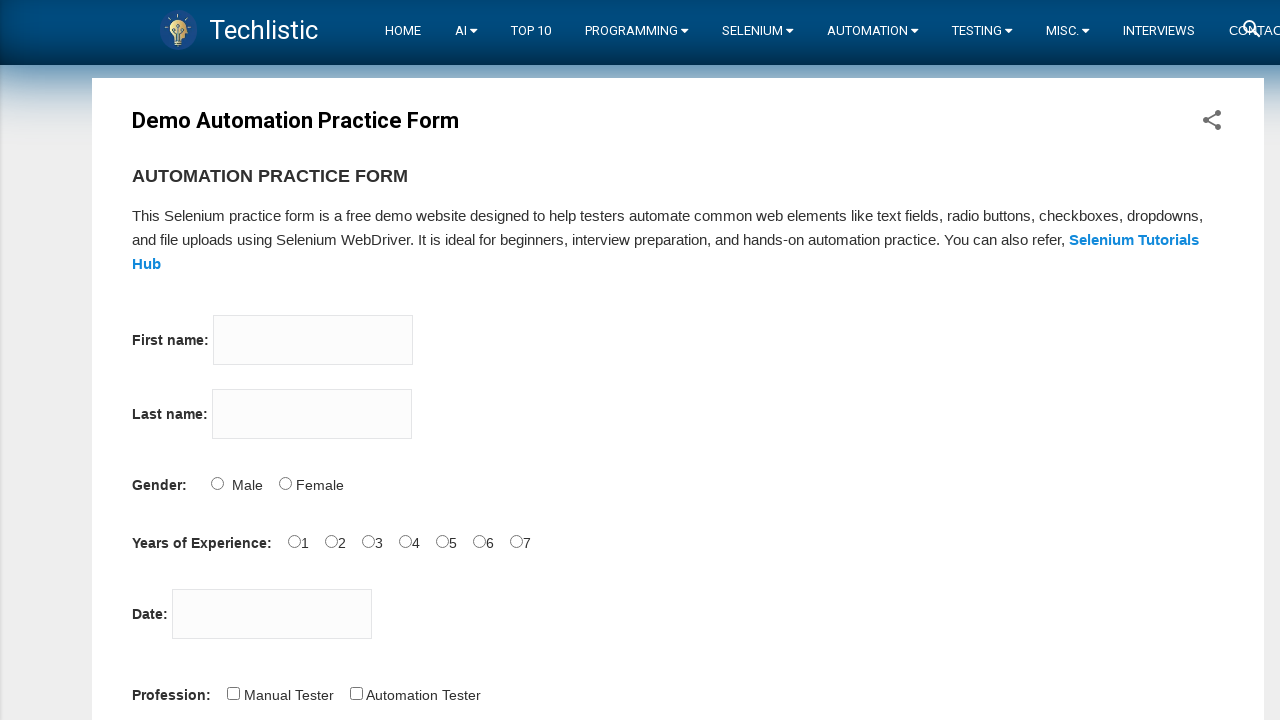

First name field became visible
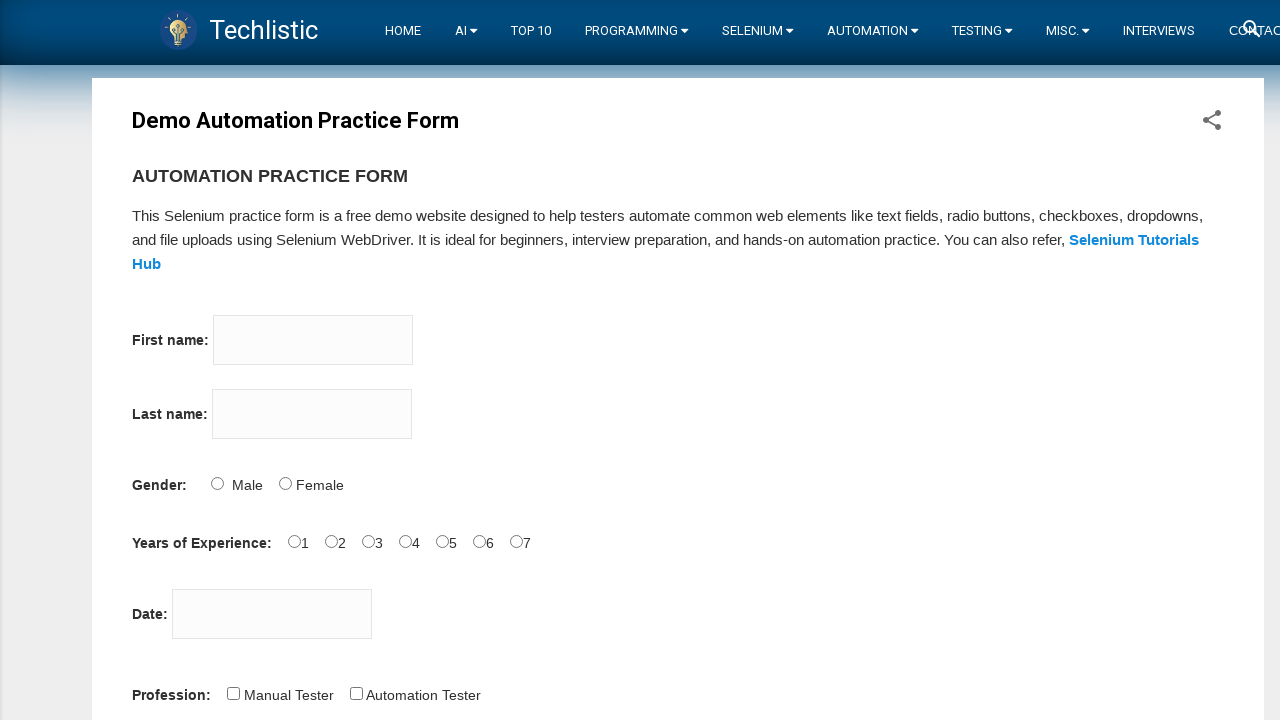

Filled first name field with 'Ankit' on input[name='firstname']
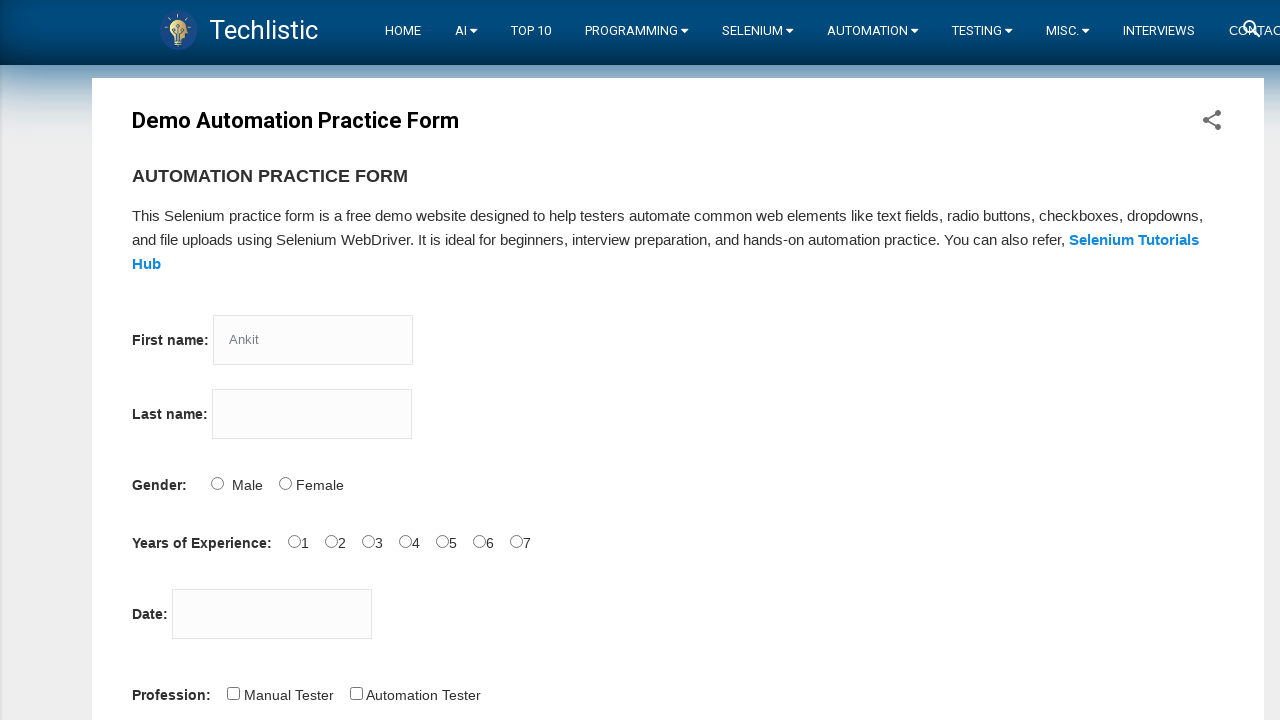

Filled last name field with 'Sharma' on input[name='lastname']
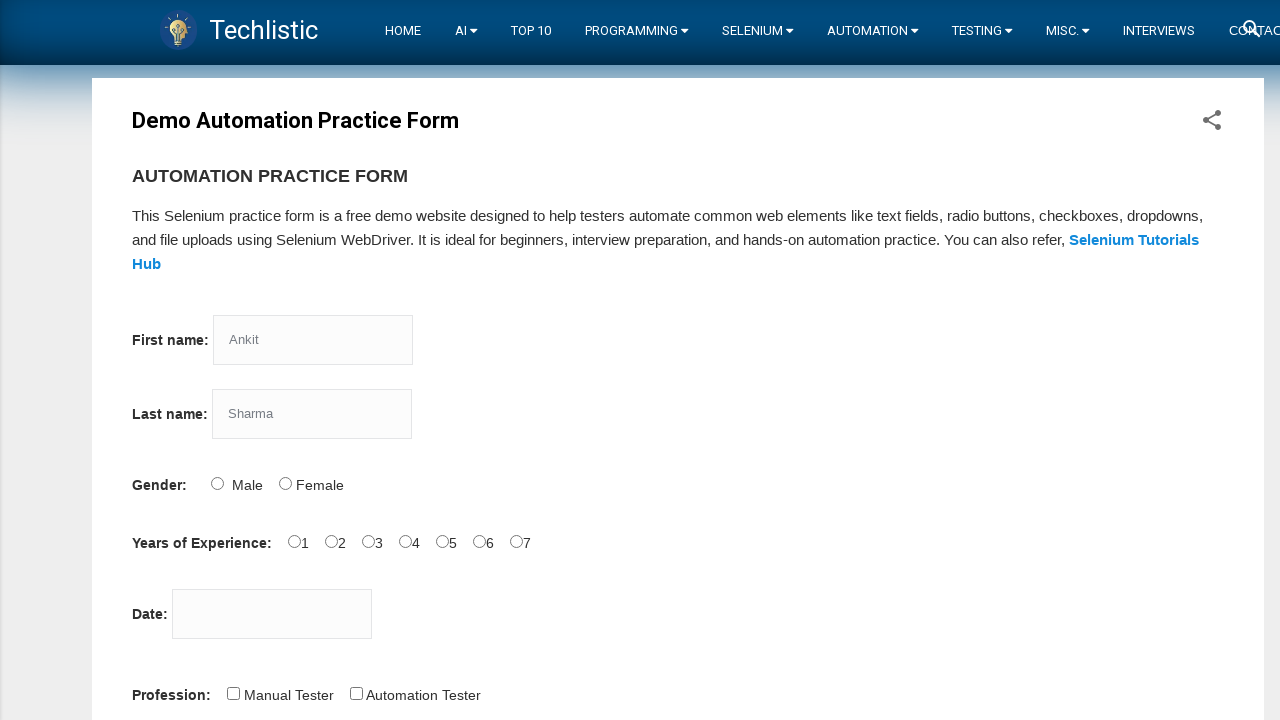

Selected male gender radio button at (217, 483) on #sex-0
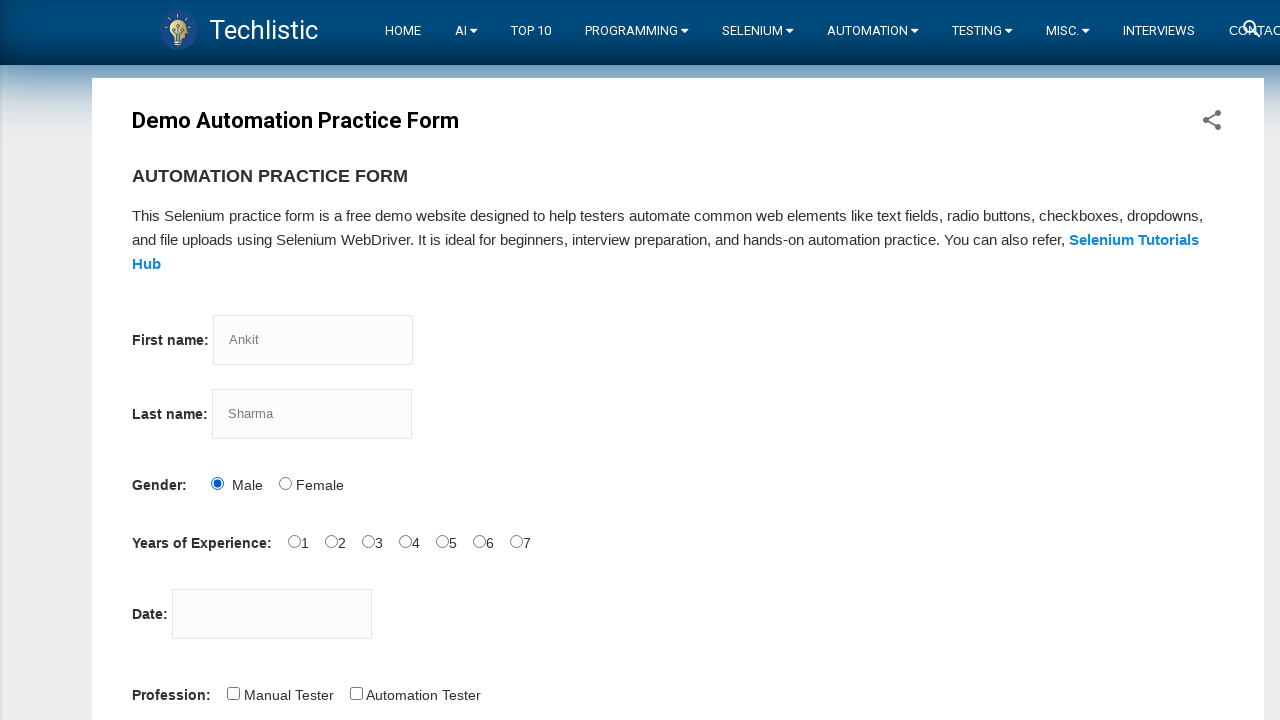

Selected first experience radio button at (294, 541) on #exp-0
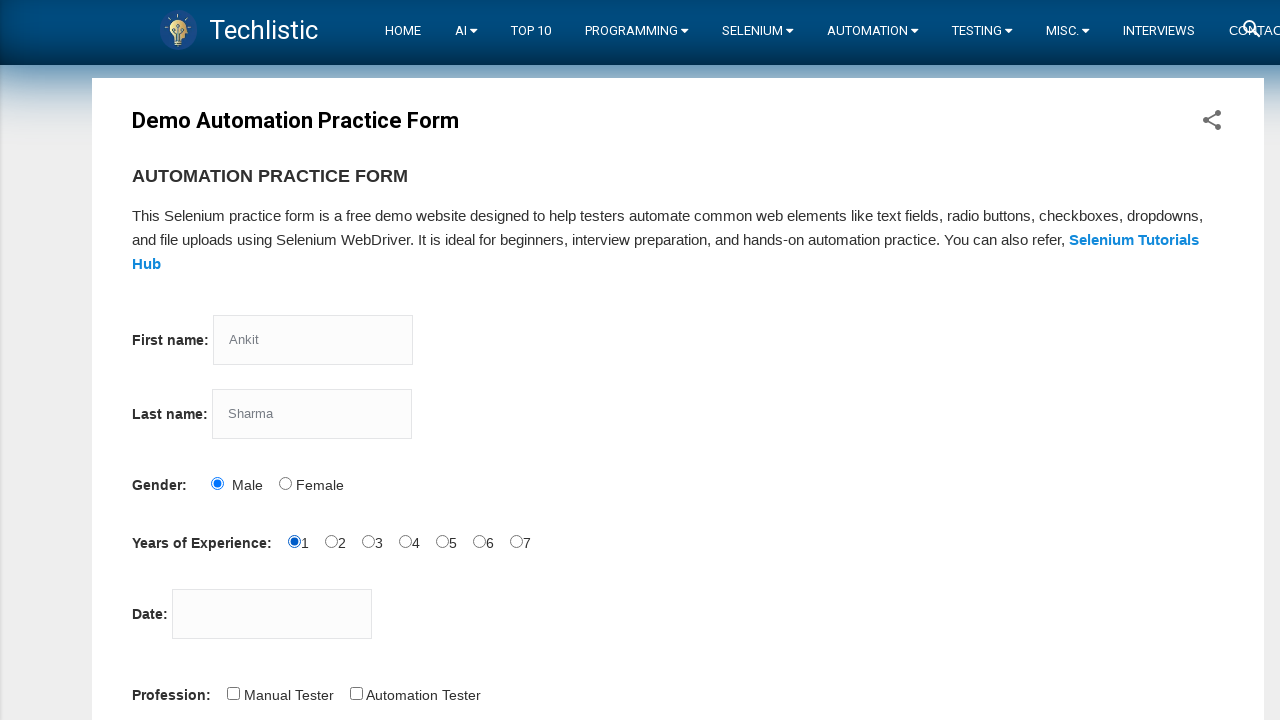

Unchecked first profession checkbox at (233, 693) on #profession-0
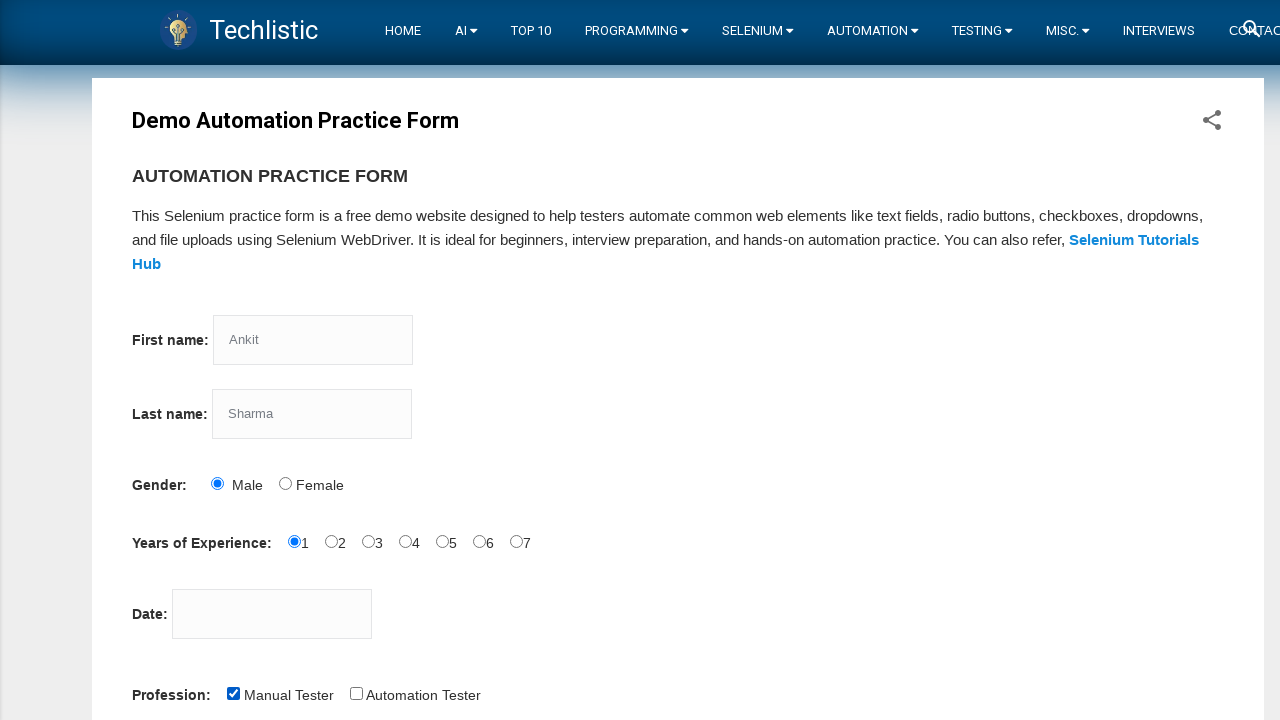

Checked second profession checkbox at (356, 693) on #profession-1
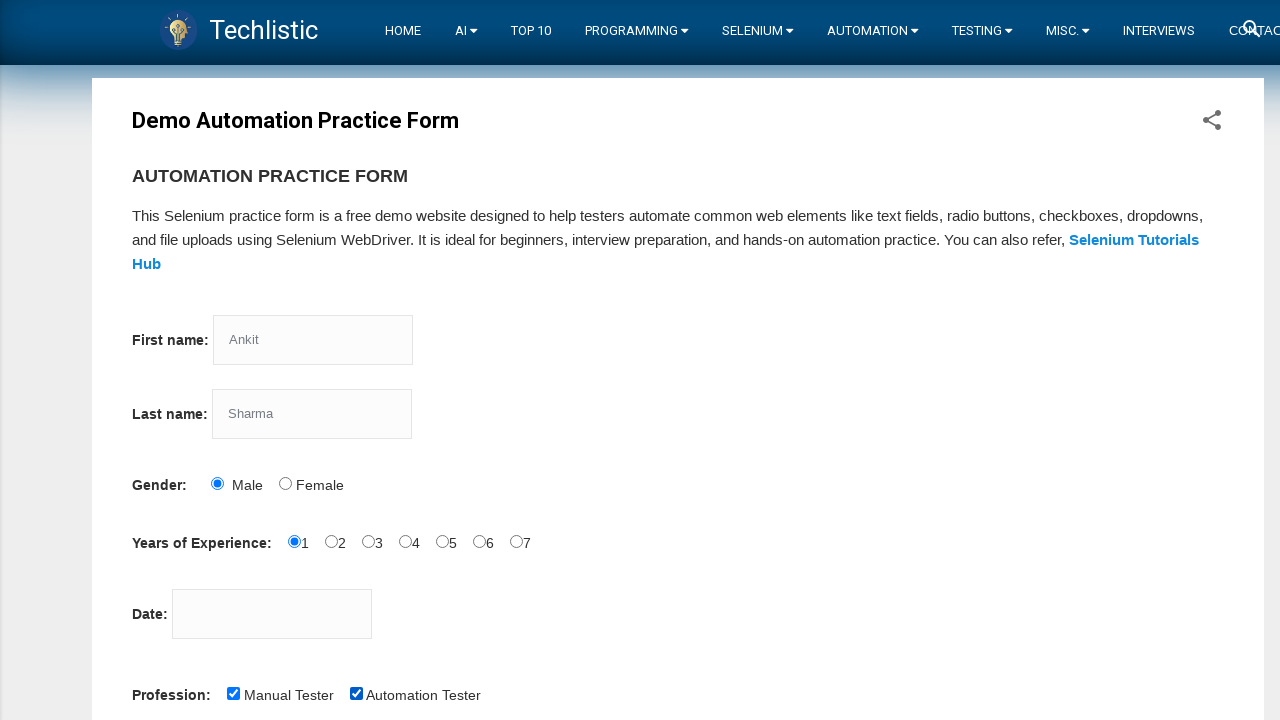

Selected 'Asia' from continents dropdown on #continents
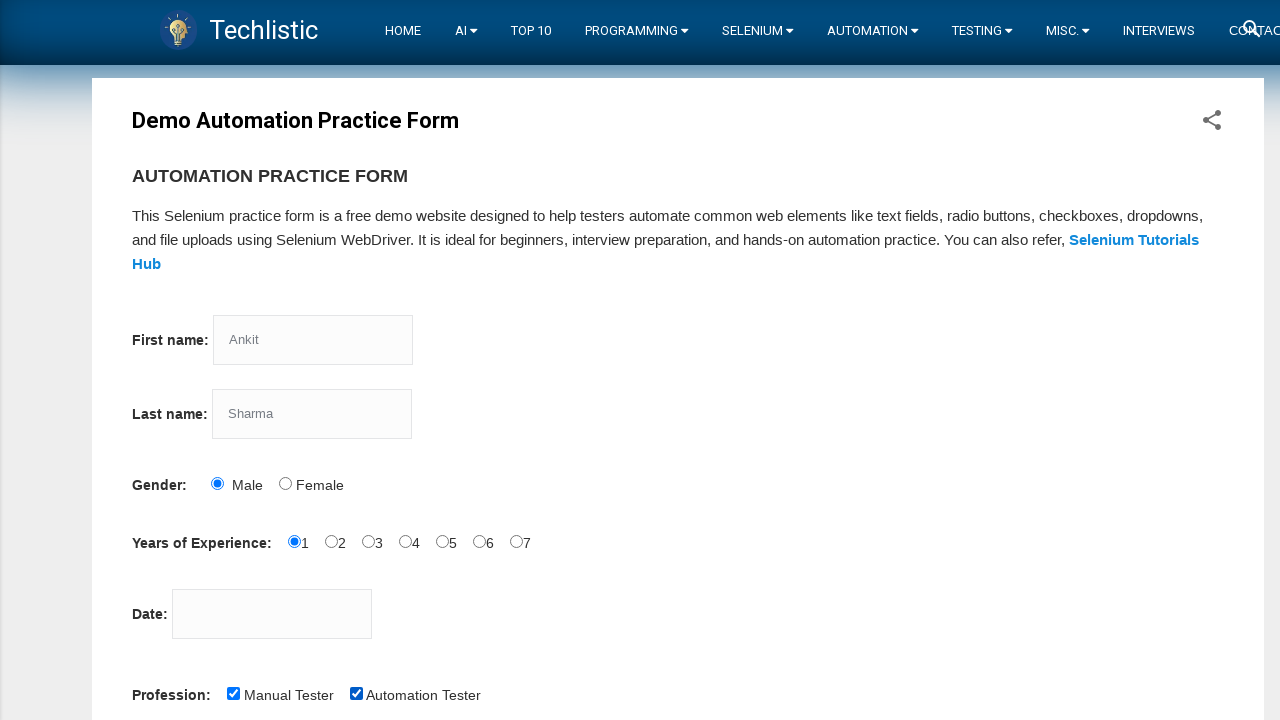

Clicked on datepicker field at (272, 614) on #datepicker
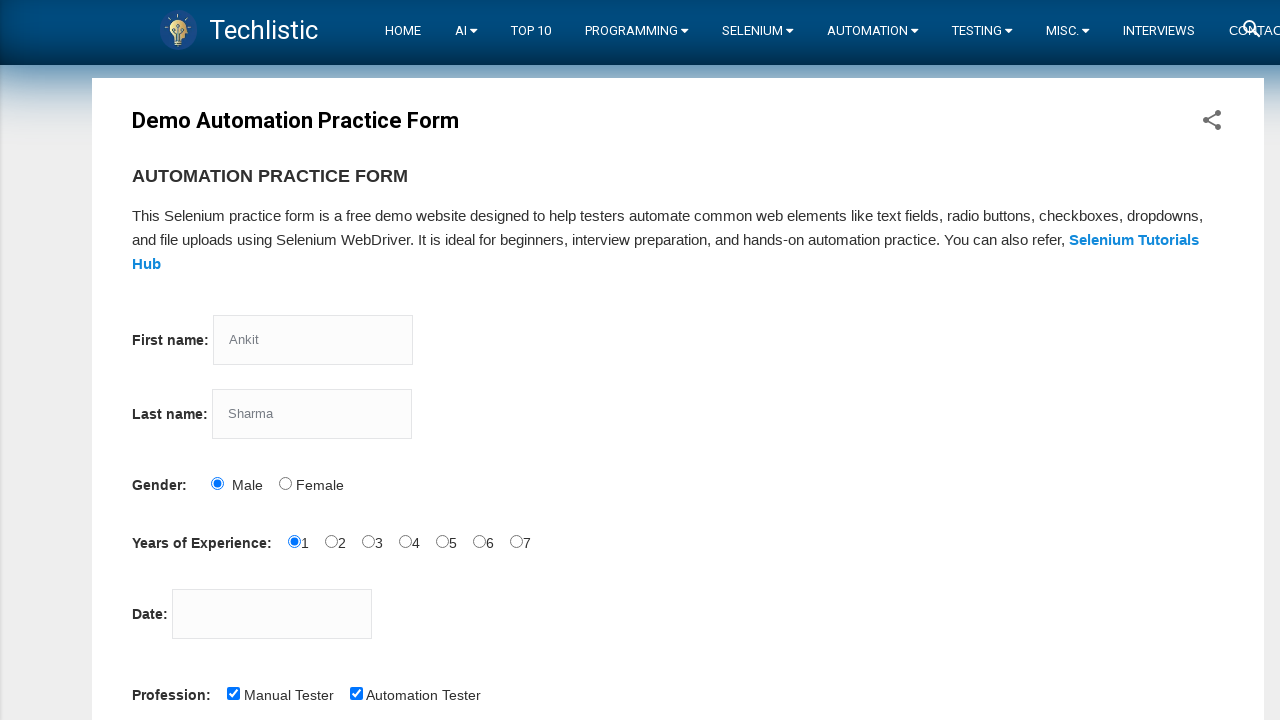

Entered date '29/10/2024' in datepicker field on #datepicker
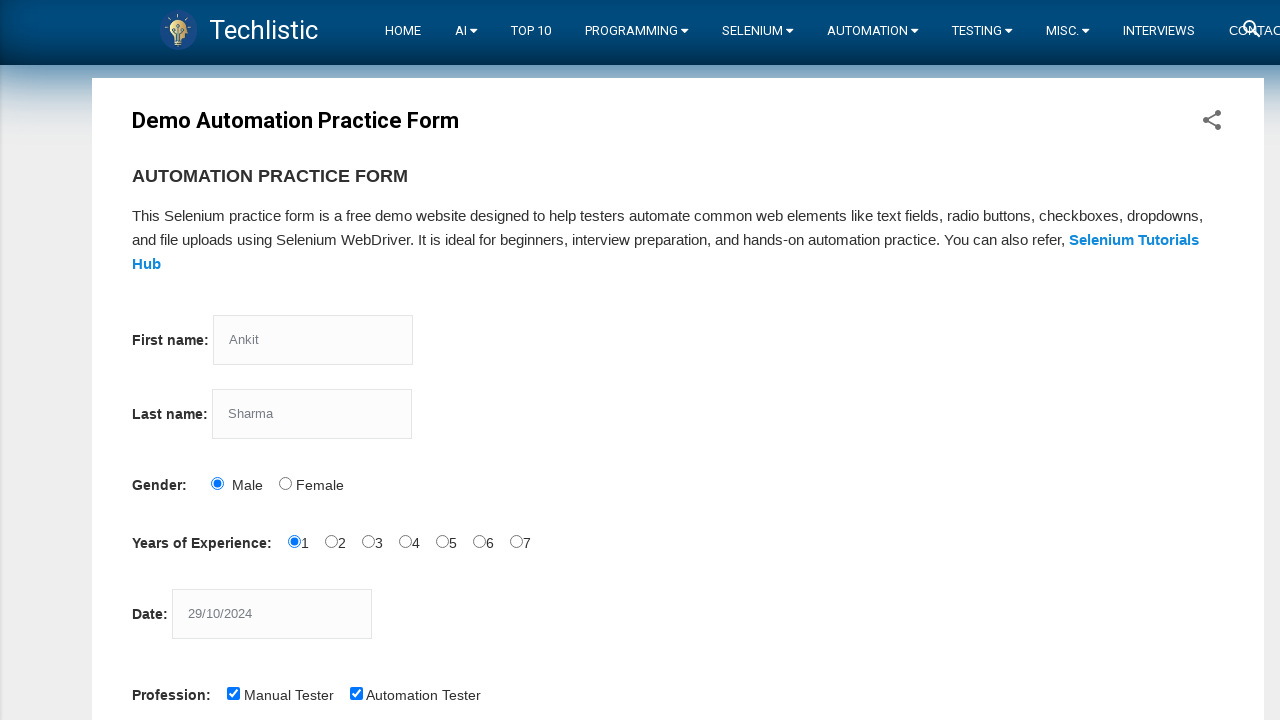

Clicked submit button to submit the form at (157, 360) on #submit
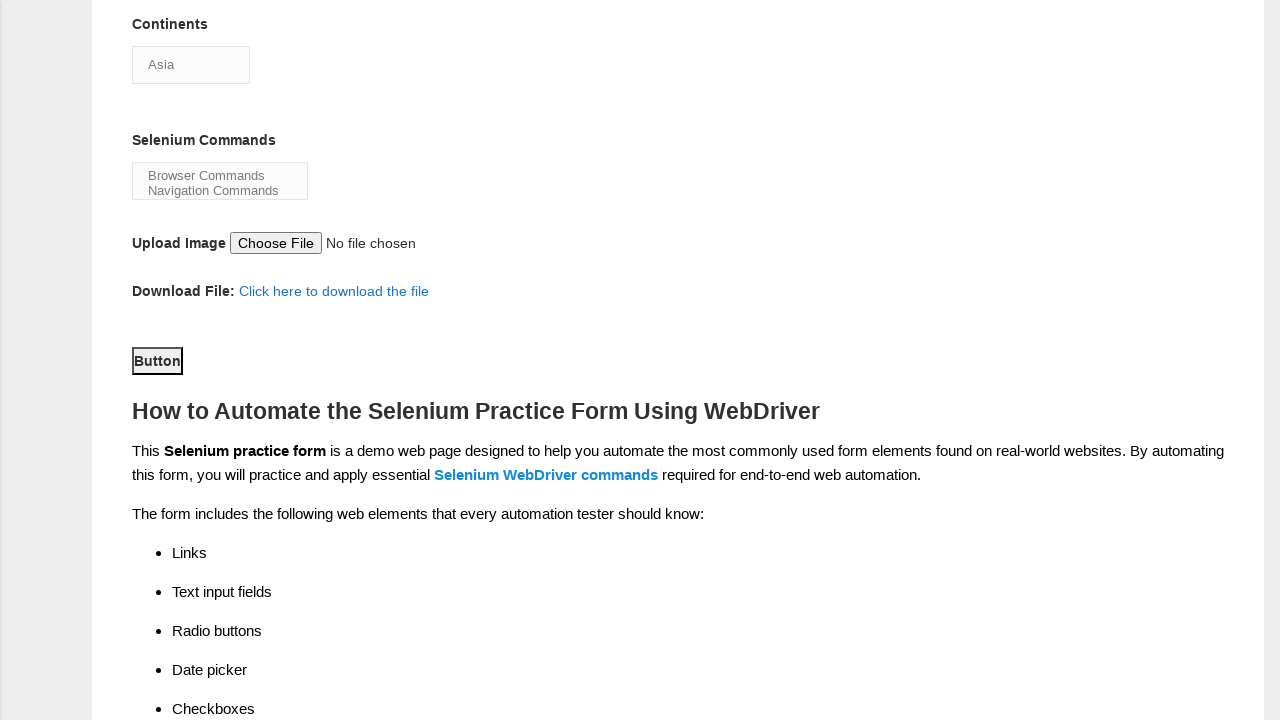

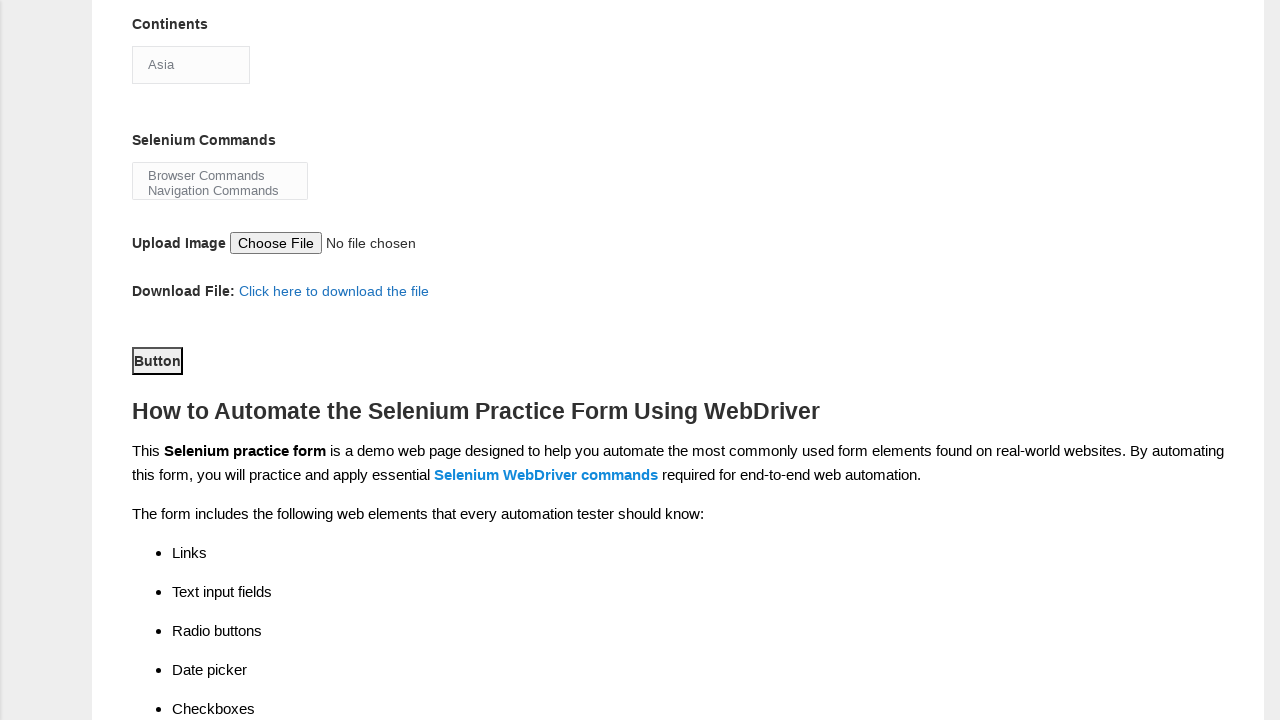